Tests finding and clicking a specific link by text, then filling out a personal information form with first name, last name, city, and country fields before submitting.

Starting URL: http://suninjuly.github.io/find_link_text

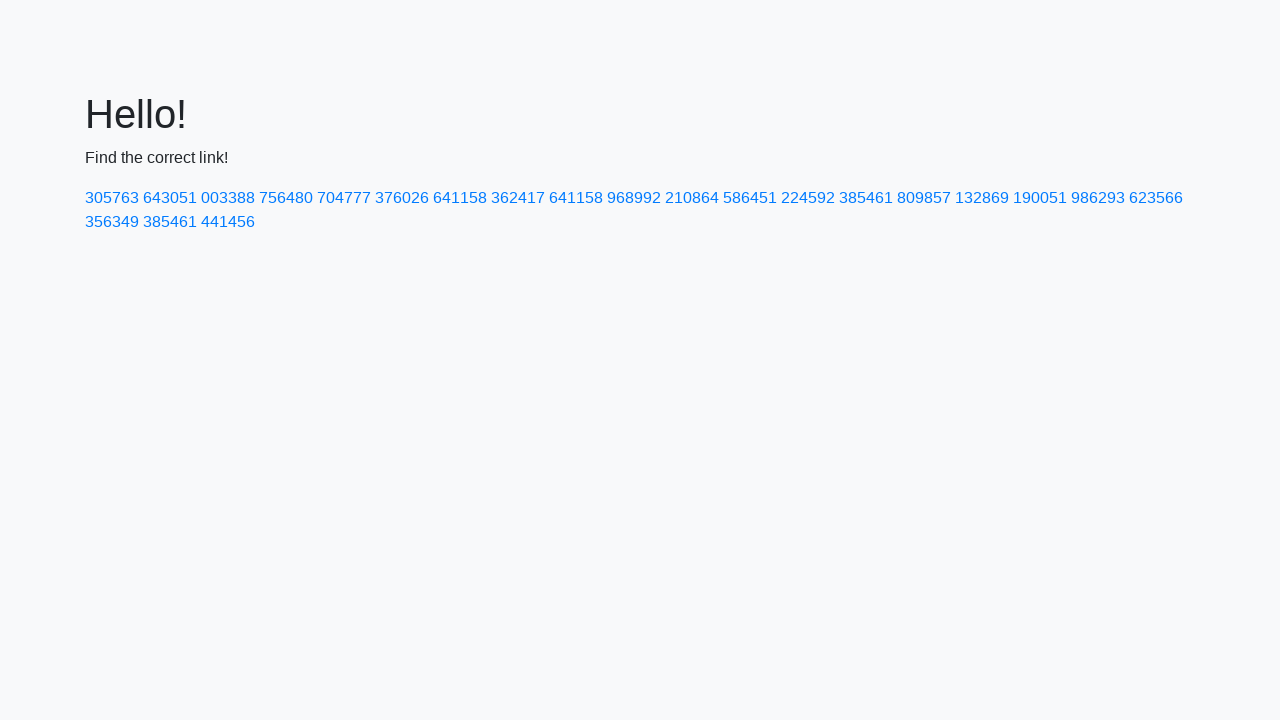

Clicked link with text '224592' at (808, 198) on text=224592
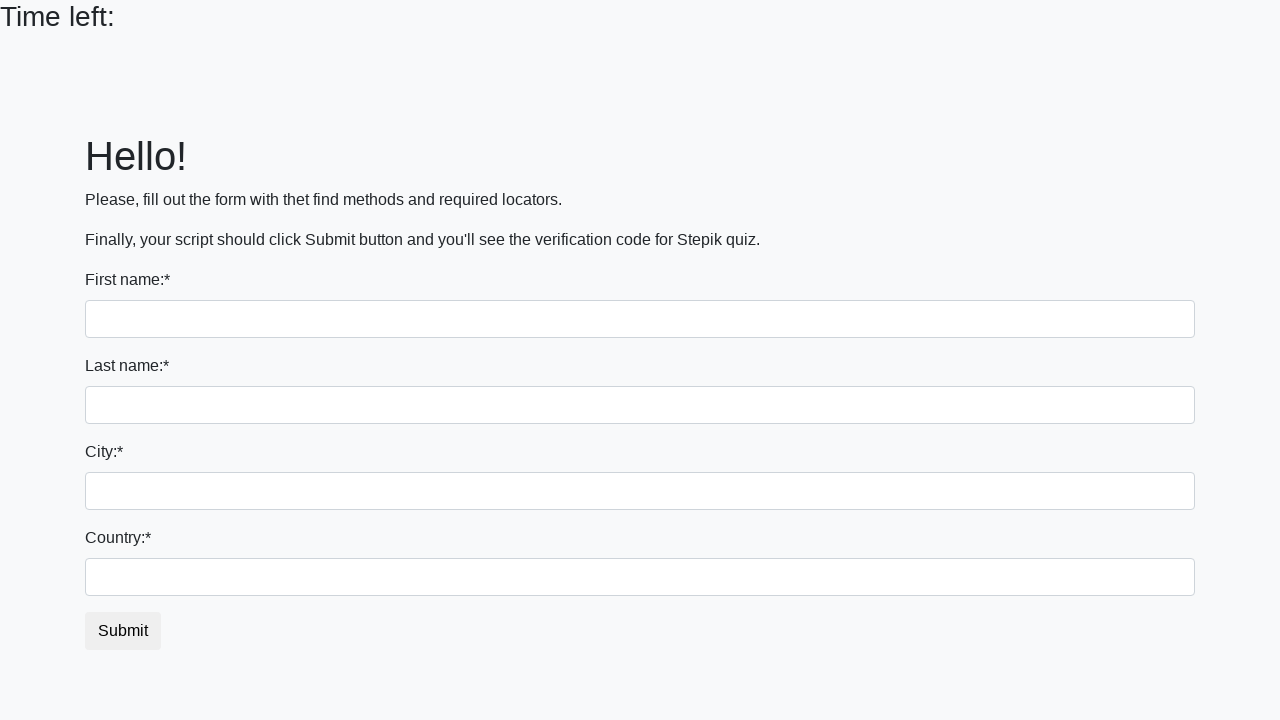

Filled first name field with 'Ivan' on input
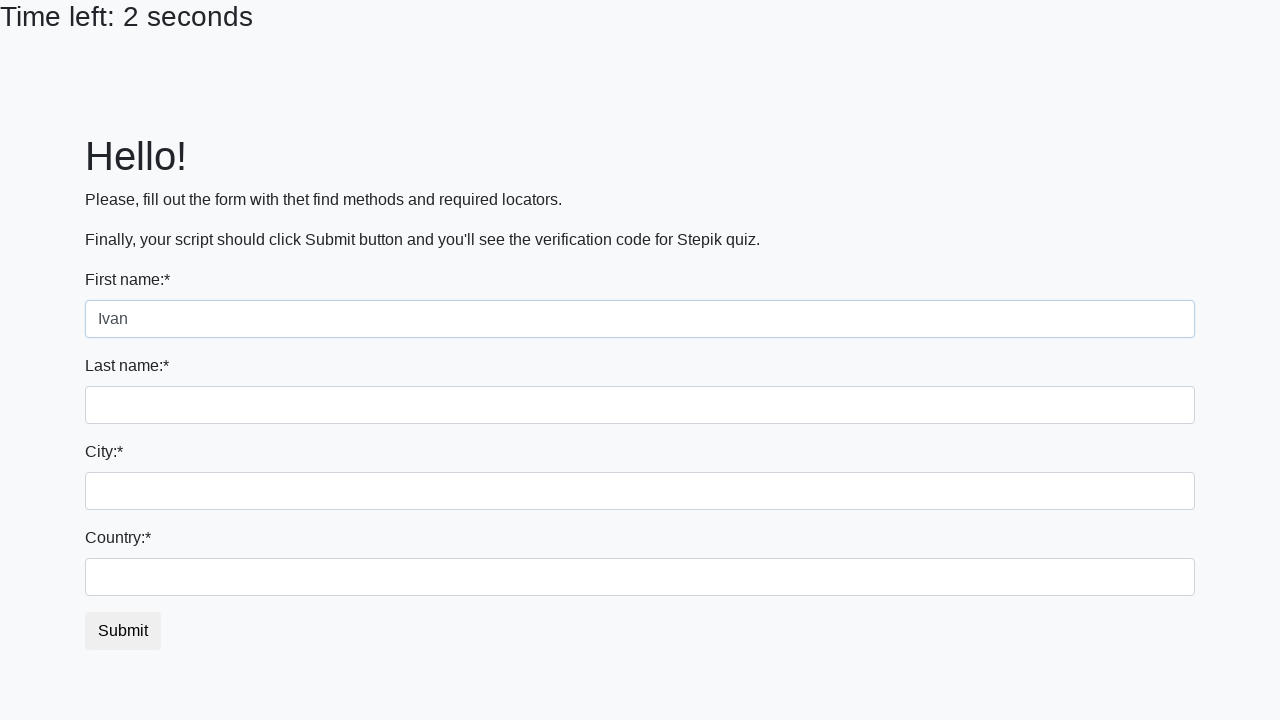

Filled last name field with 'Petrov' on input[name='last_name']
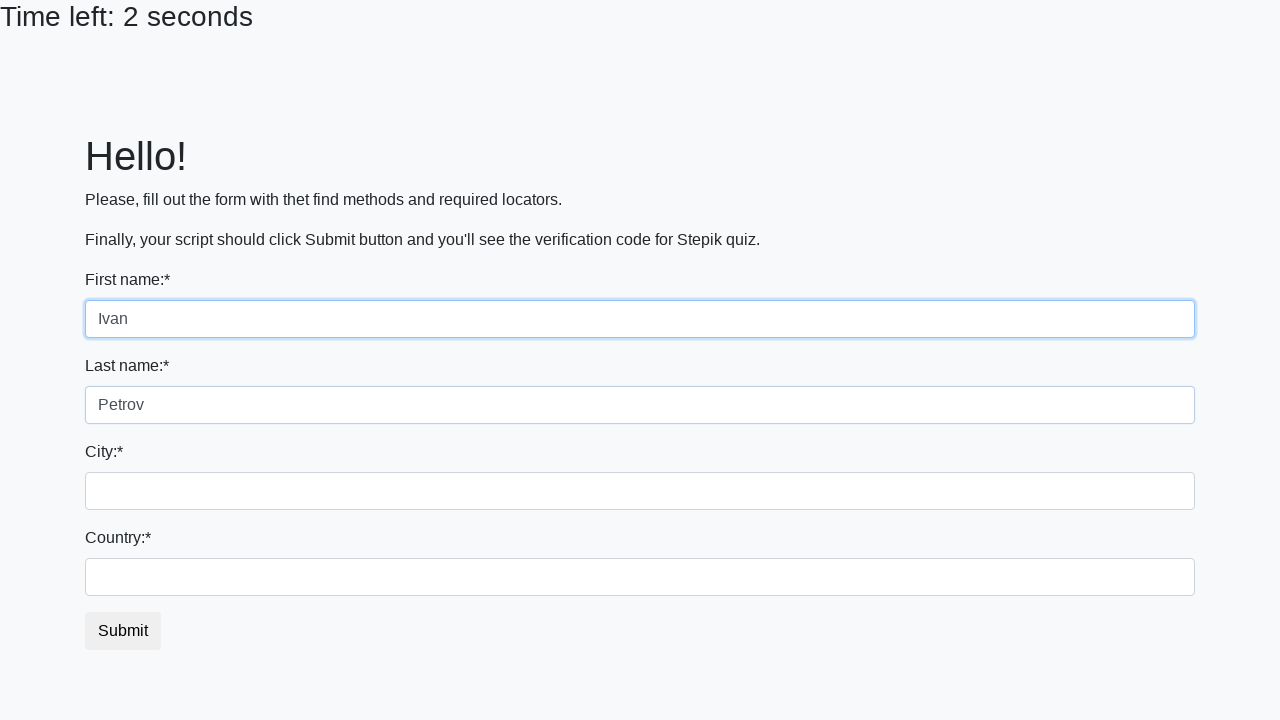

Filled city field with 'Smolensk' on .city
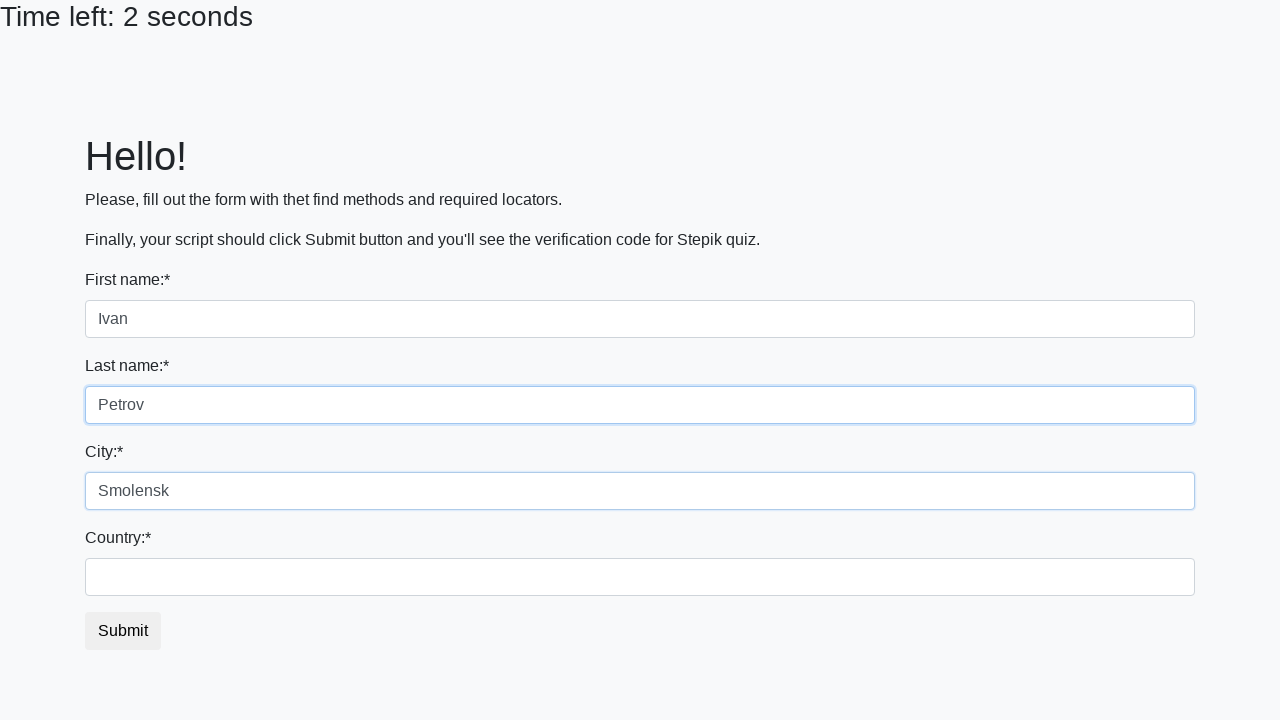

Filled country field with 'Russia' on #country
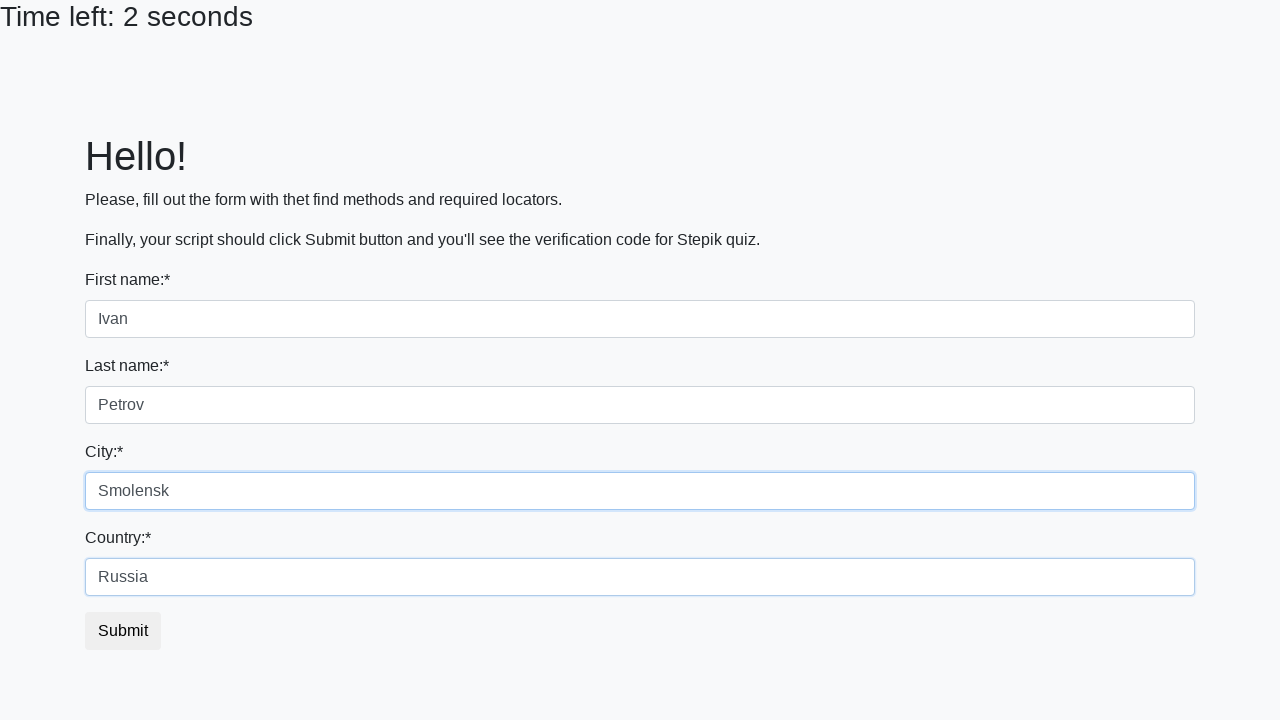

Clicked submit button to complete form at (123, 631) on button.btn
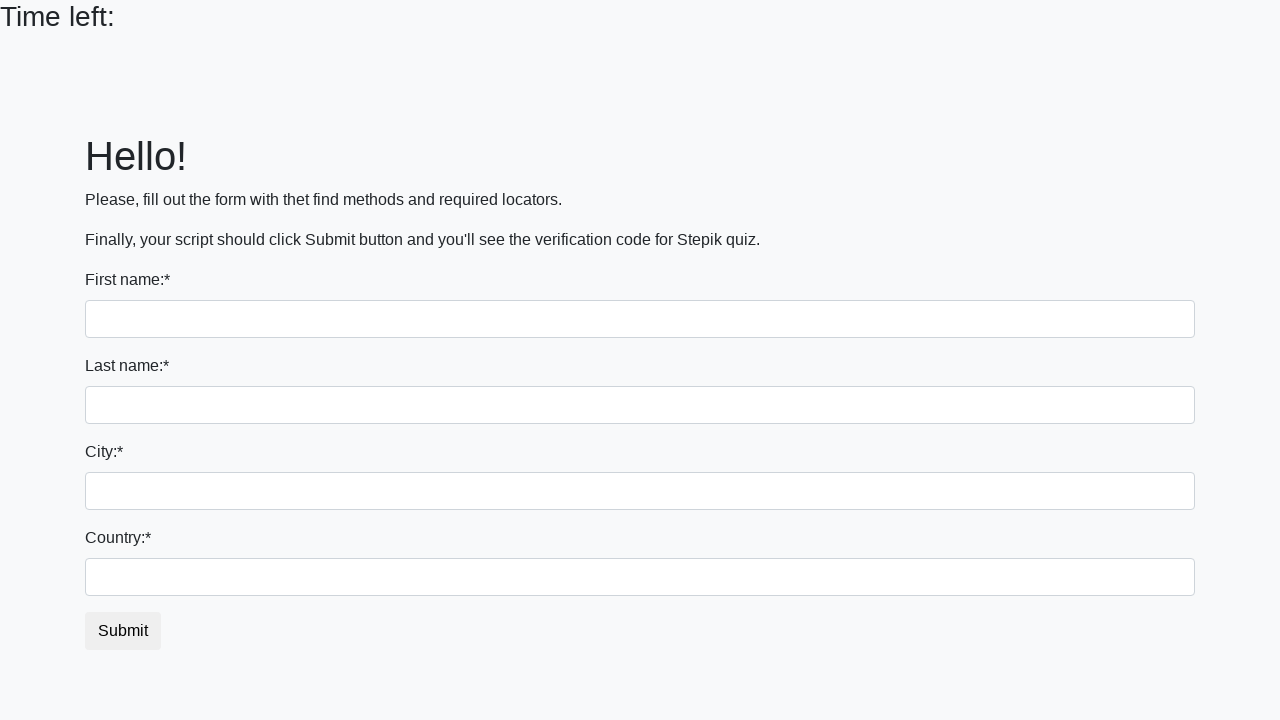

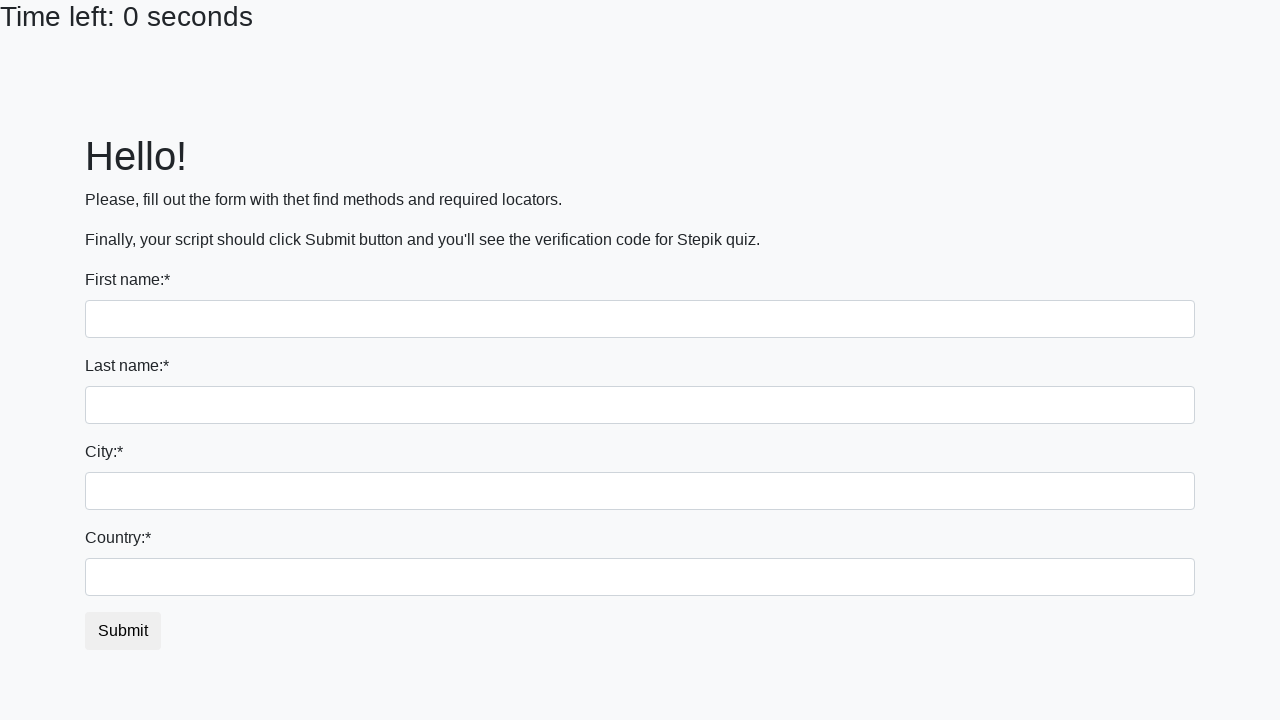